Tests scrolling from the viewport by a specific pixel amount to bring a footer element into view

Starting URL: https://selenium.dev/selenium/web/scrolling_tests/frame_with_nested_scrolling_frame_out_of_view.html

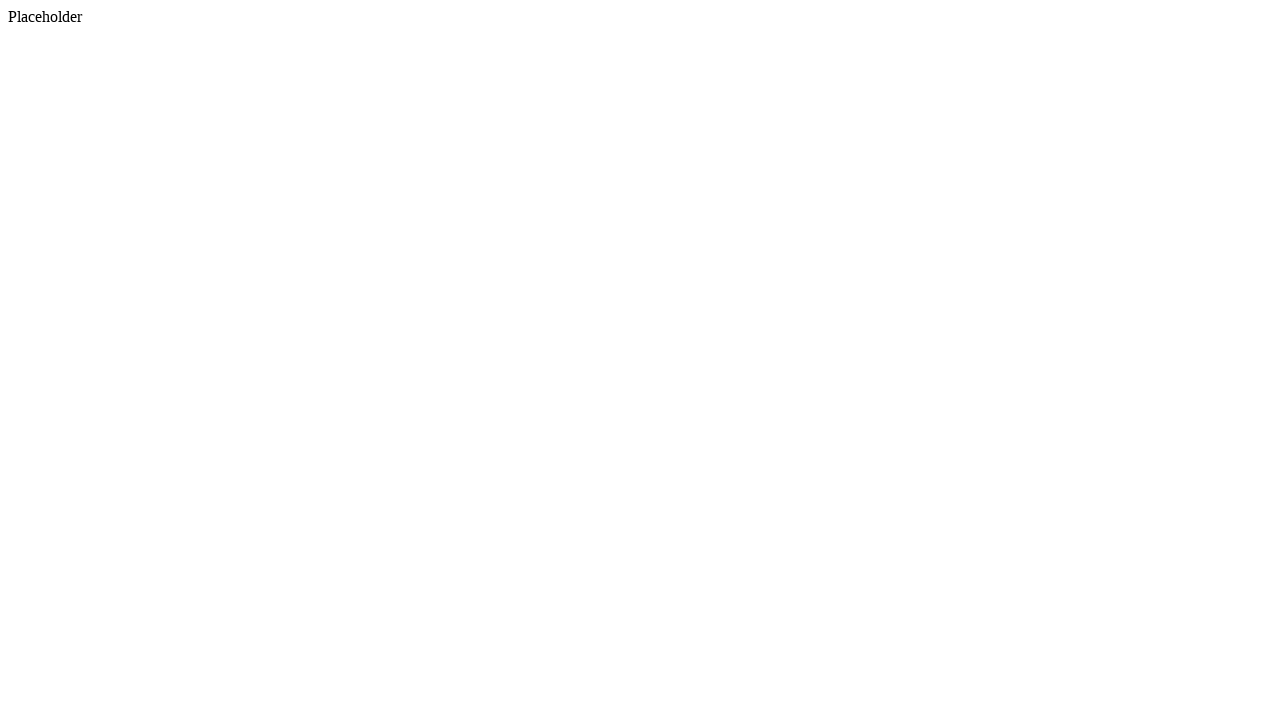

Located footer element
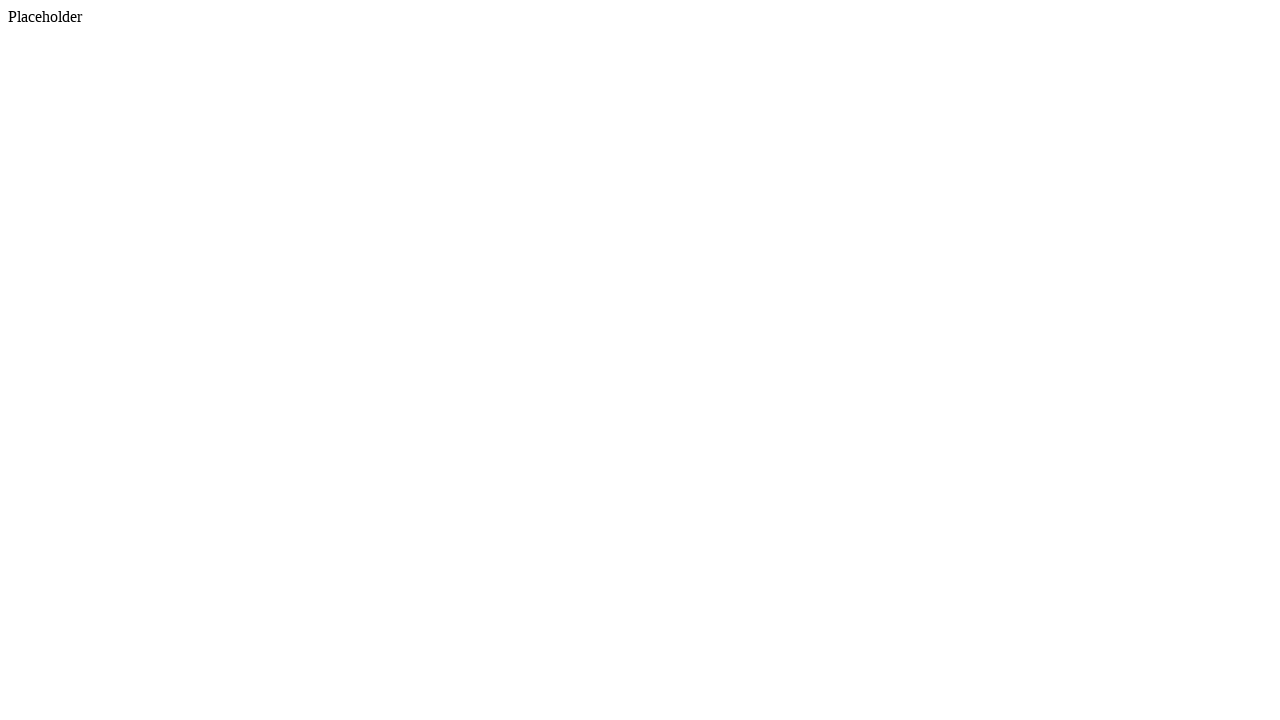

Scrolled footer into view
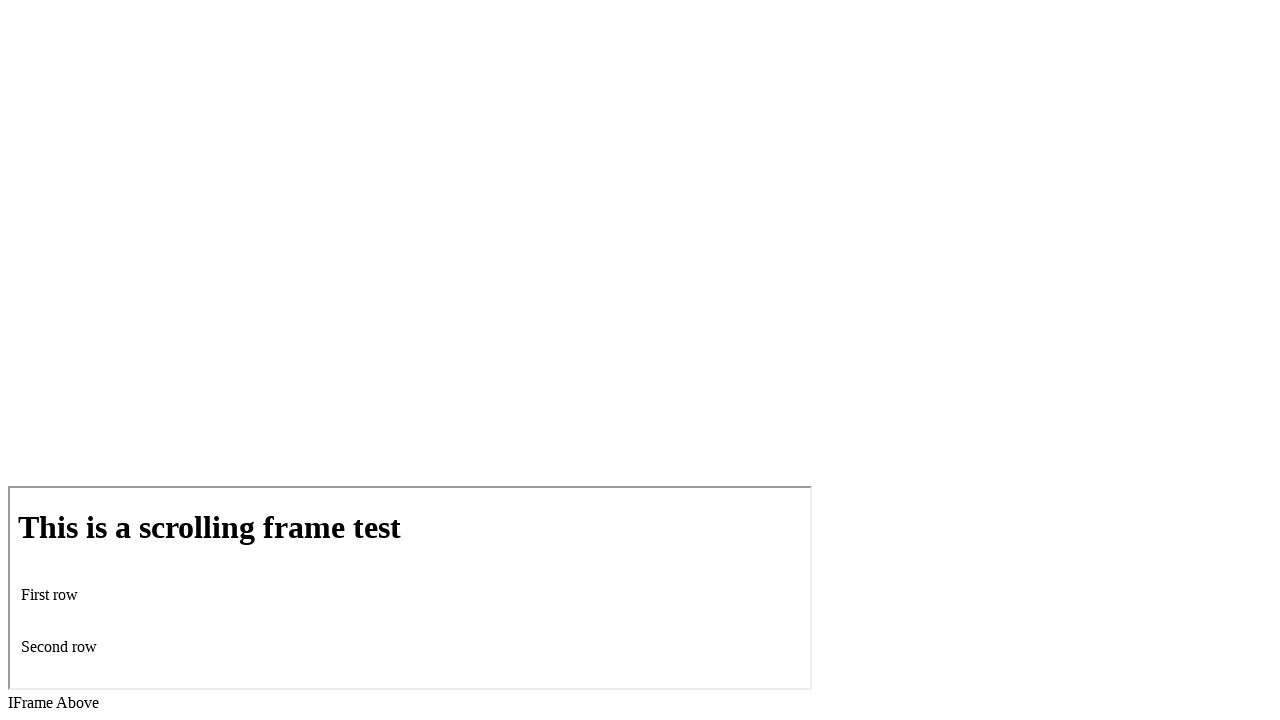

Waited 500ms for scroll animation to complete
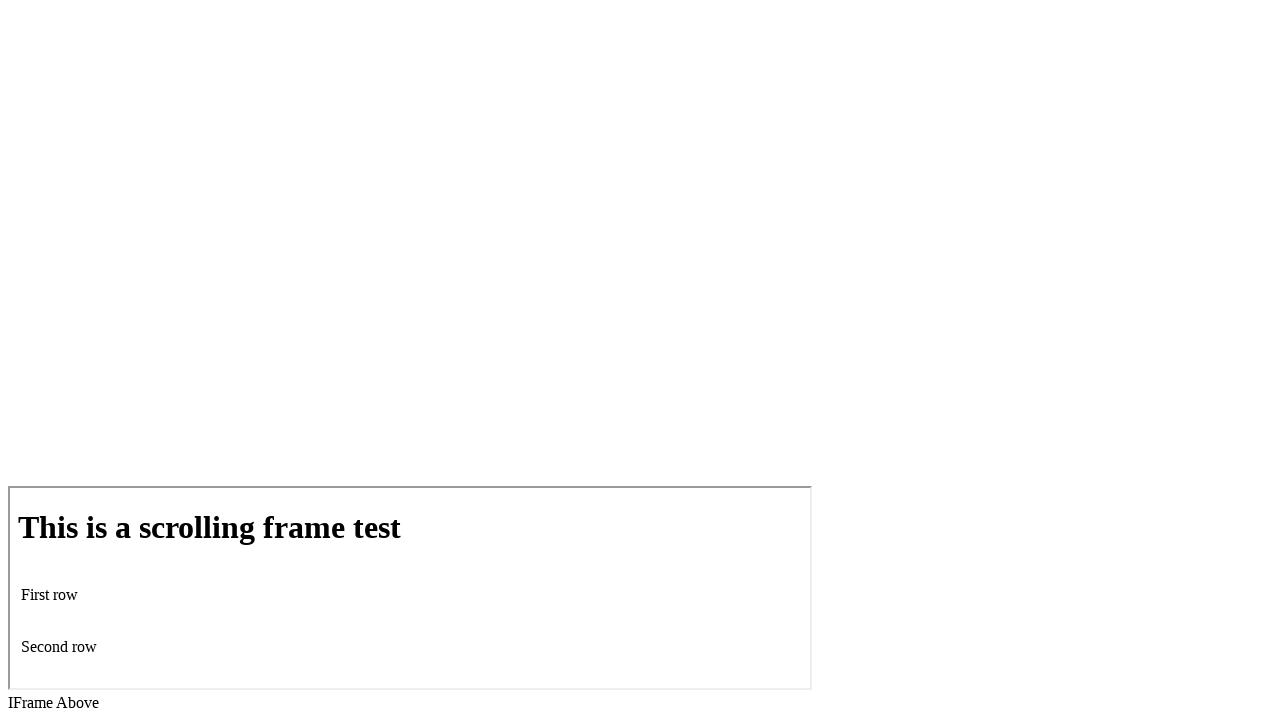

Verified footer element is visible
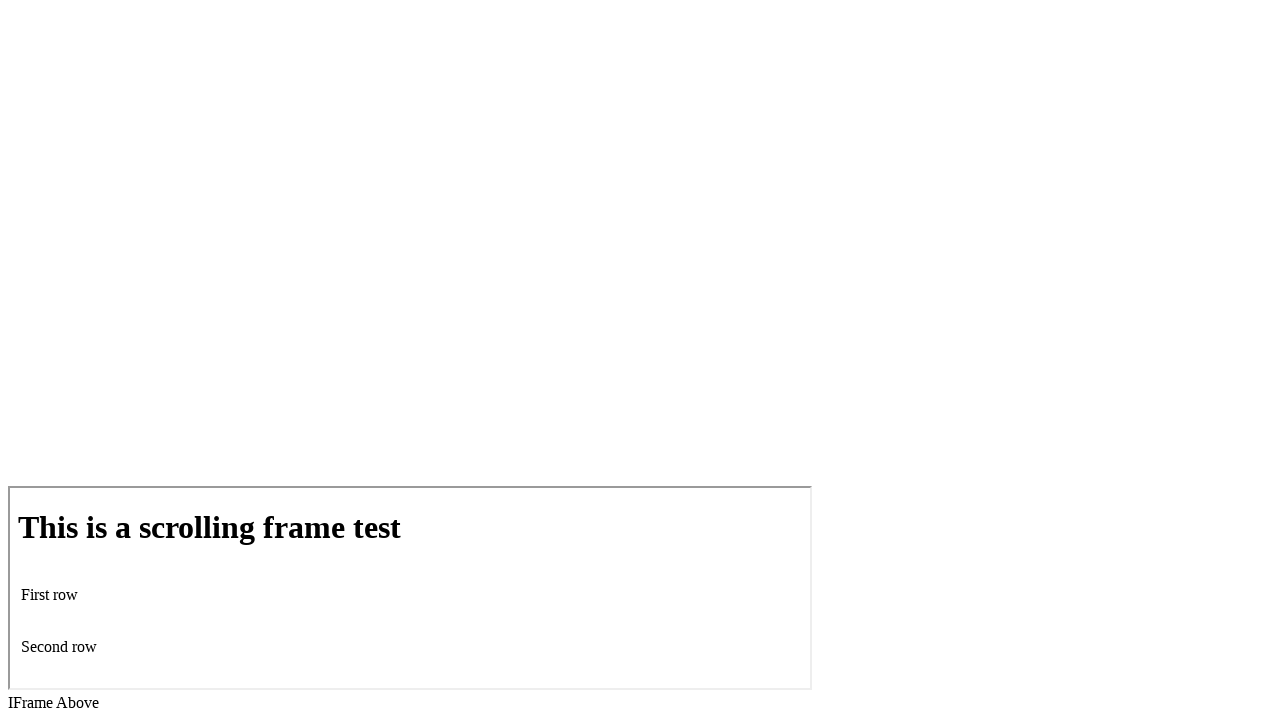

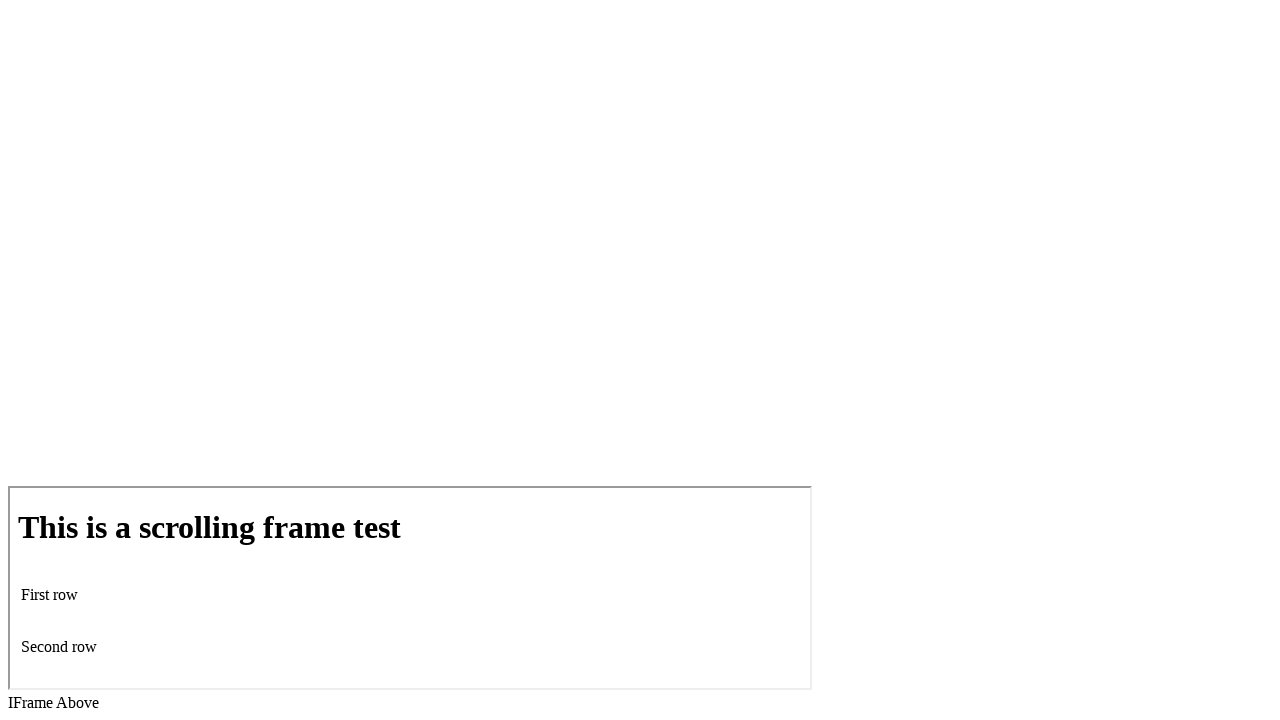